Navigates to a Fate/Grand Order wiki page, selects an option from a per-page dropdown to change the display, and verifies the table content loads

Starting URL: https://fgo.wiki/w/%E8%8B%B1%E7%81%B5%E5%9B%BE%E9%89%B4

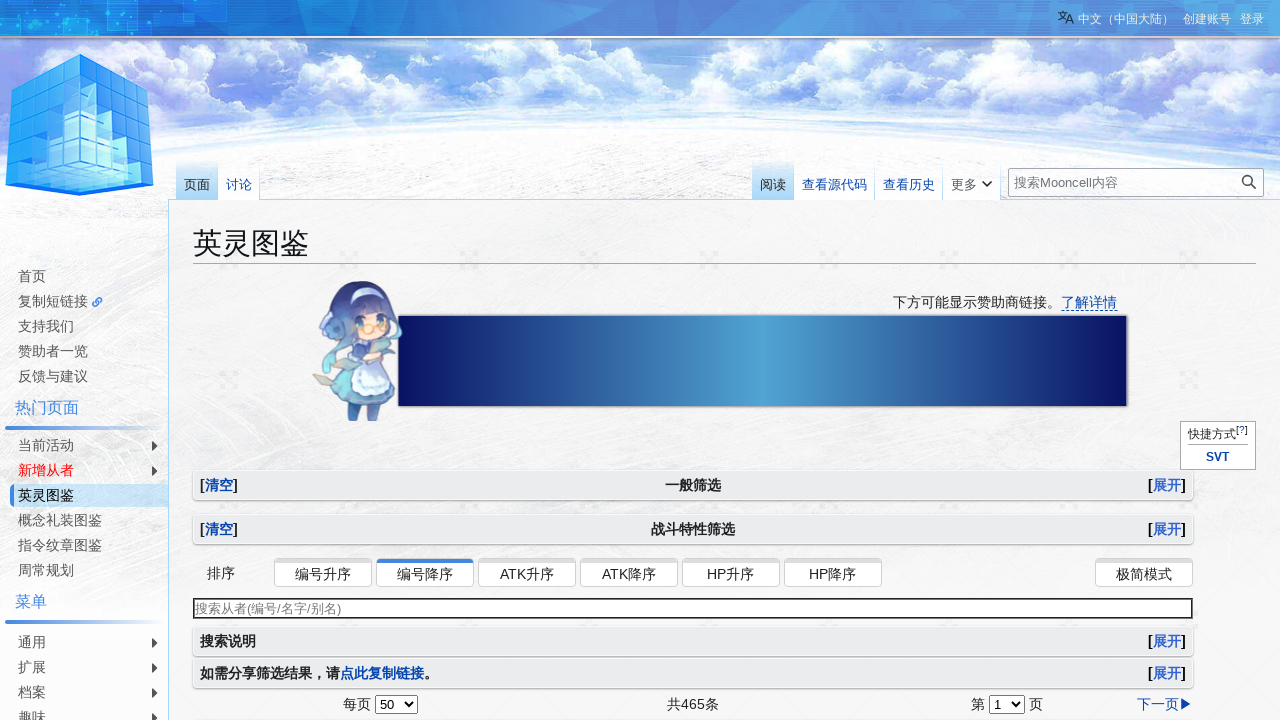

Per-page dropdown selector loaded
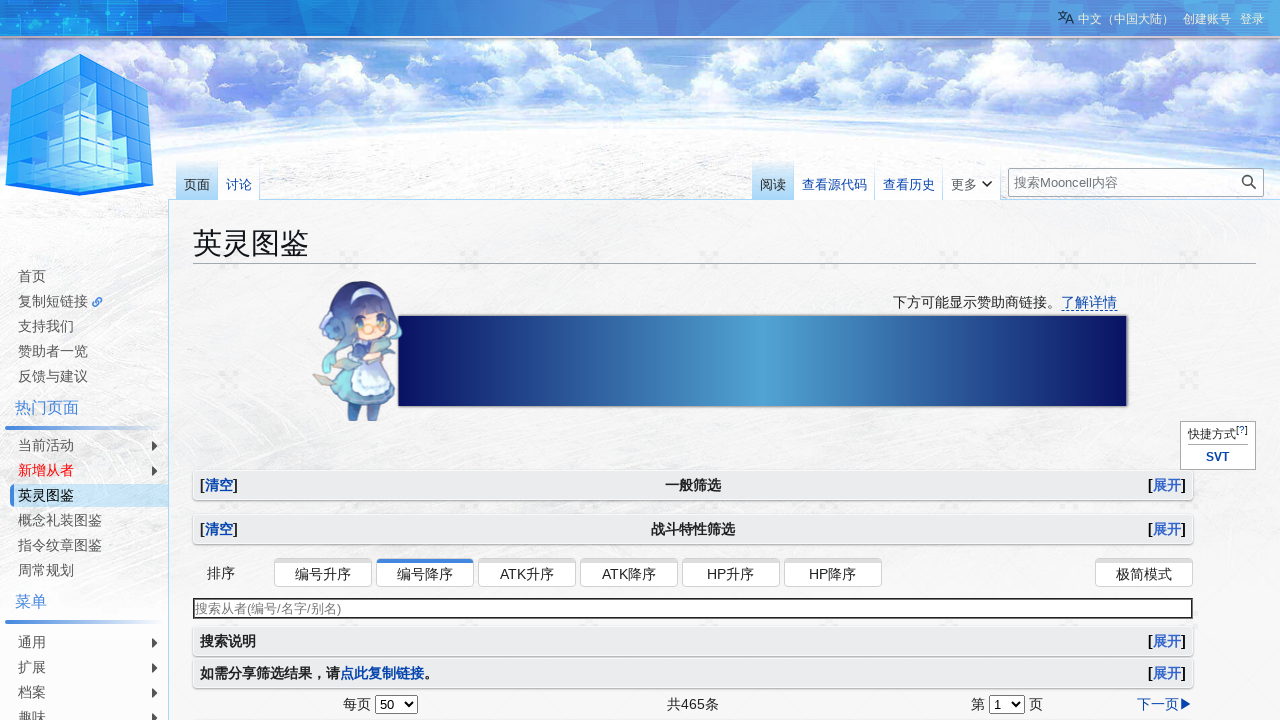

Selected 4th option from per-page dropdown on #per-page
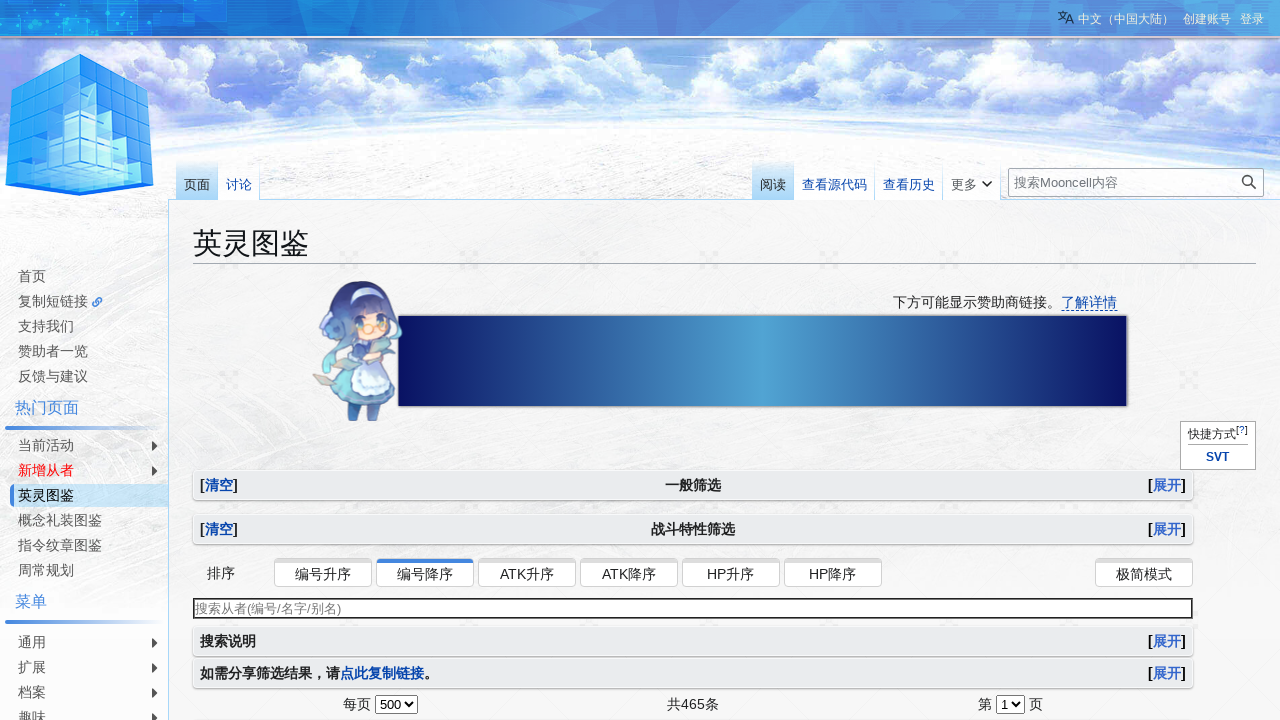

Servant list table loaded
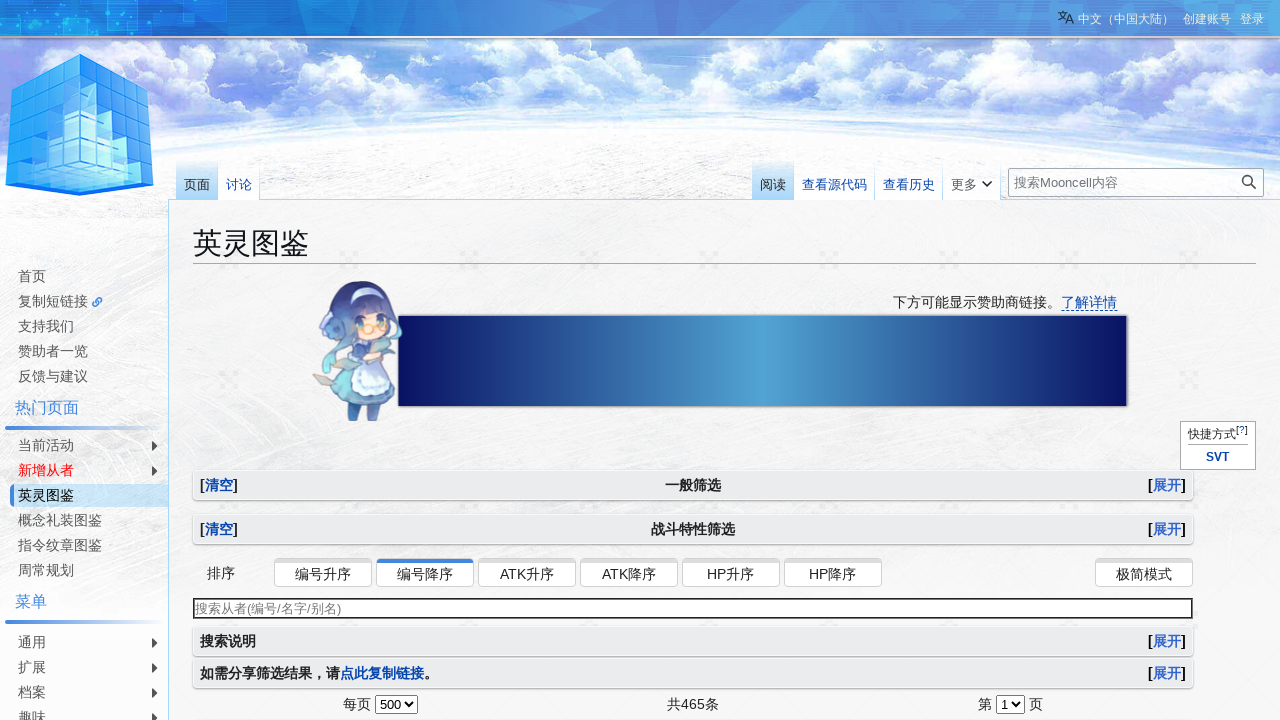

Table rows verified as present
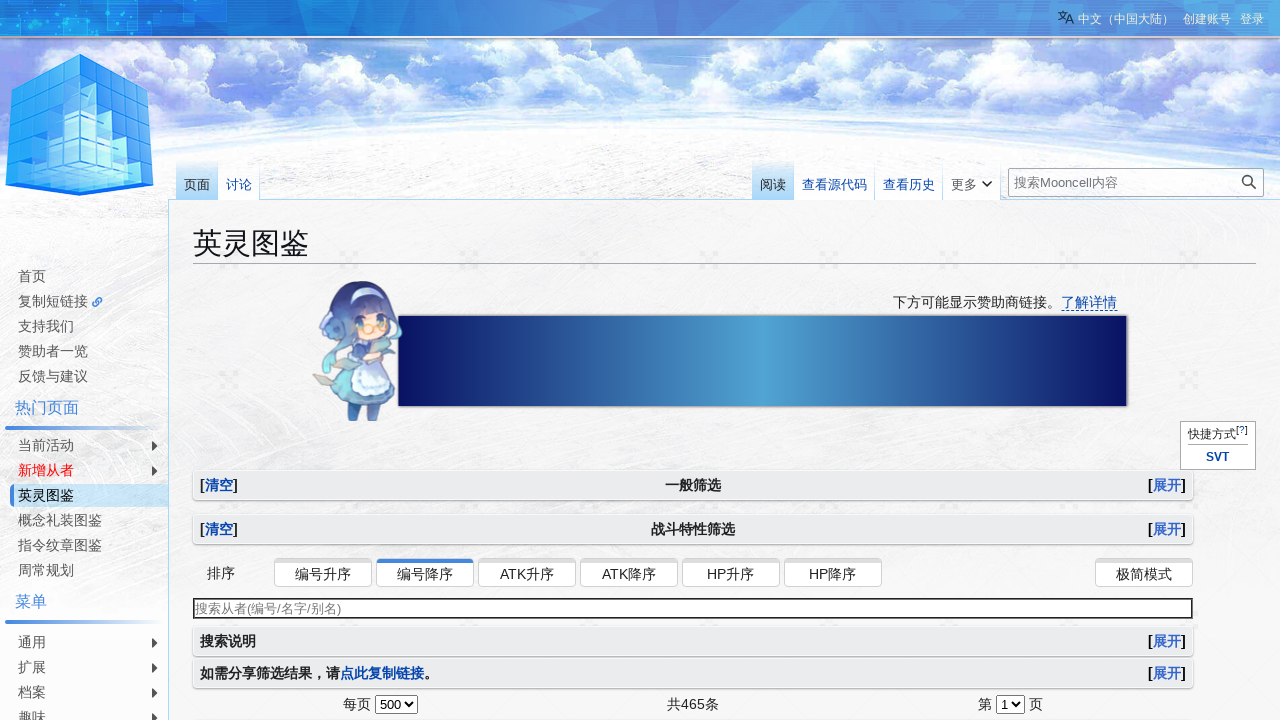

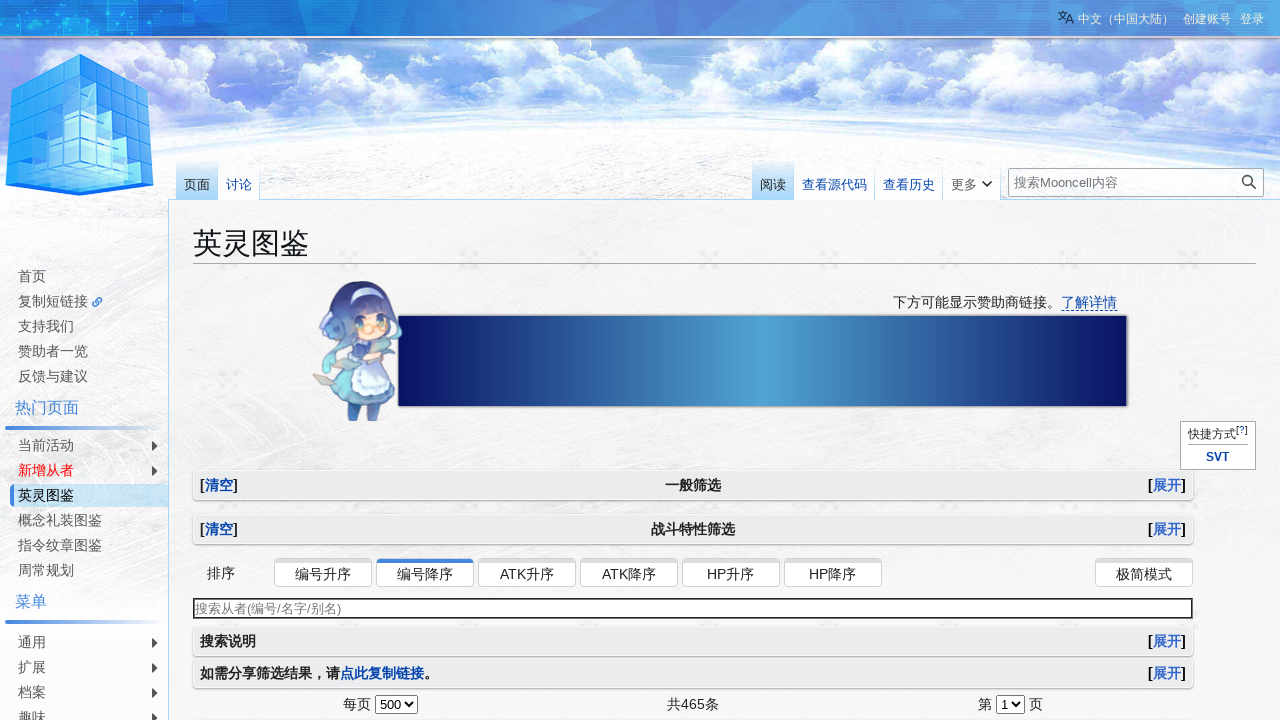